Tests JavaScript alert popup handling by navigating to W3Schools TryIt editor, switching to the result iframe, clicking a button that triggers an alert, and accepting the alert dialog.

Starting URL: https://www.w3schools.com/js/tryit.asp?filename=tryjs_alert

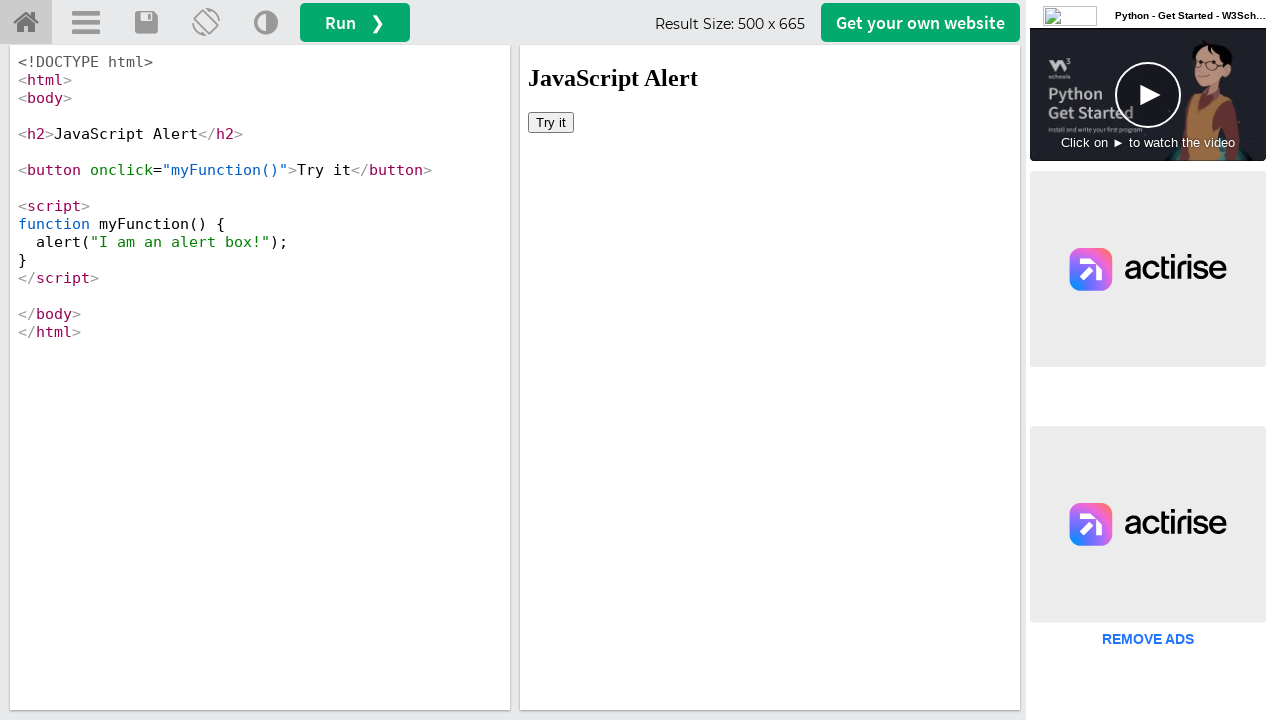

Set up dialog handler to automatically accept alerts
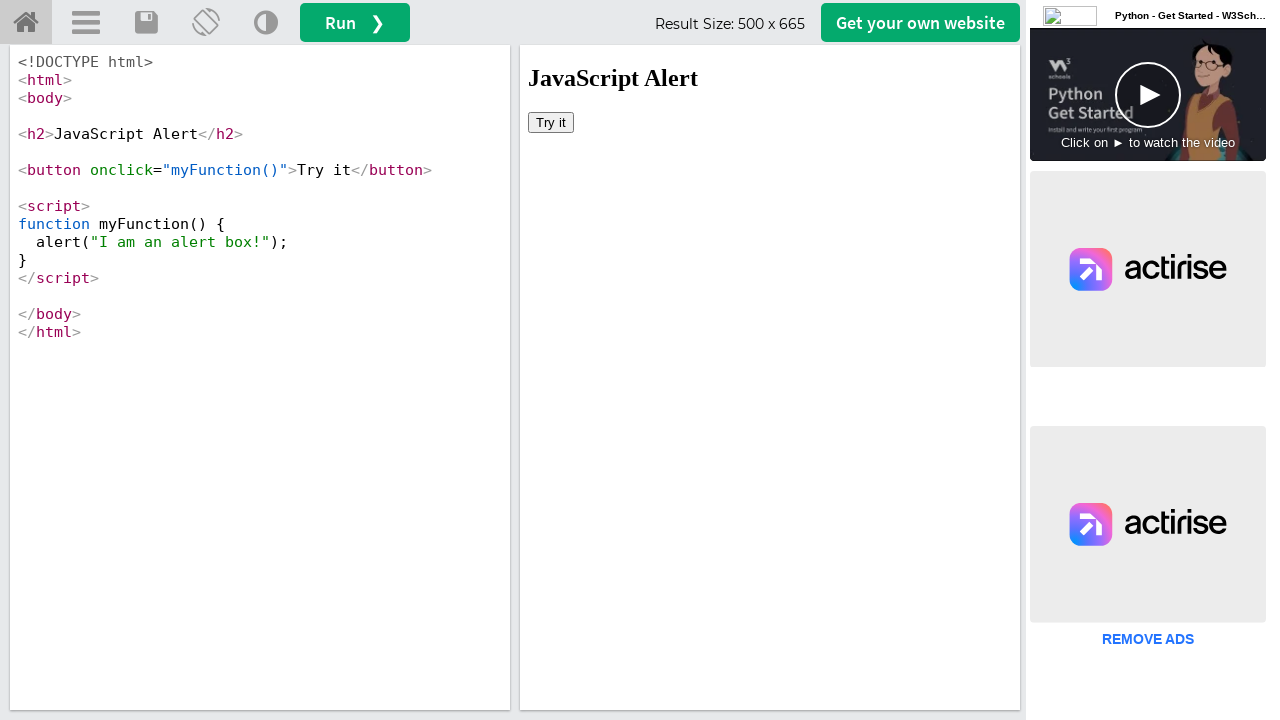

Located the iframeResult frame
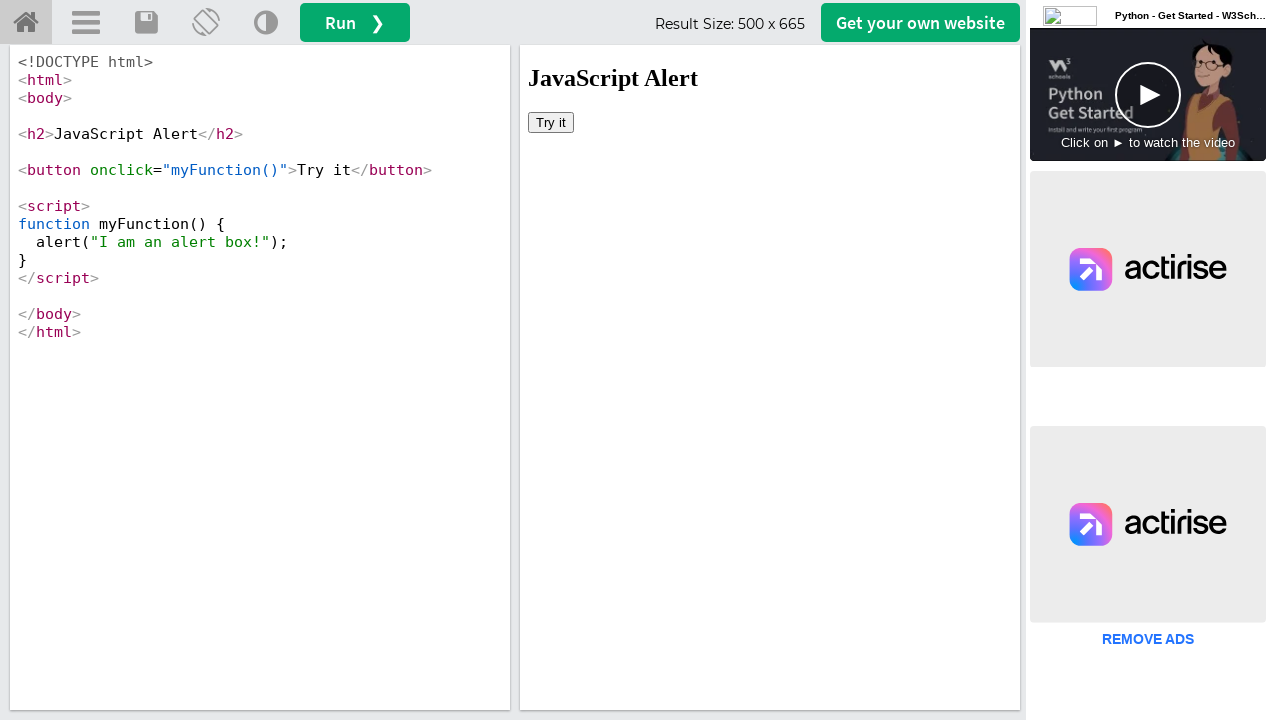

Clicked the 'Try it' button in the result iframe, triggering the alert popup at (551, 122) on #iframeResult >> internal:control=enter-frame >> button >> internal:has-text="Tr
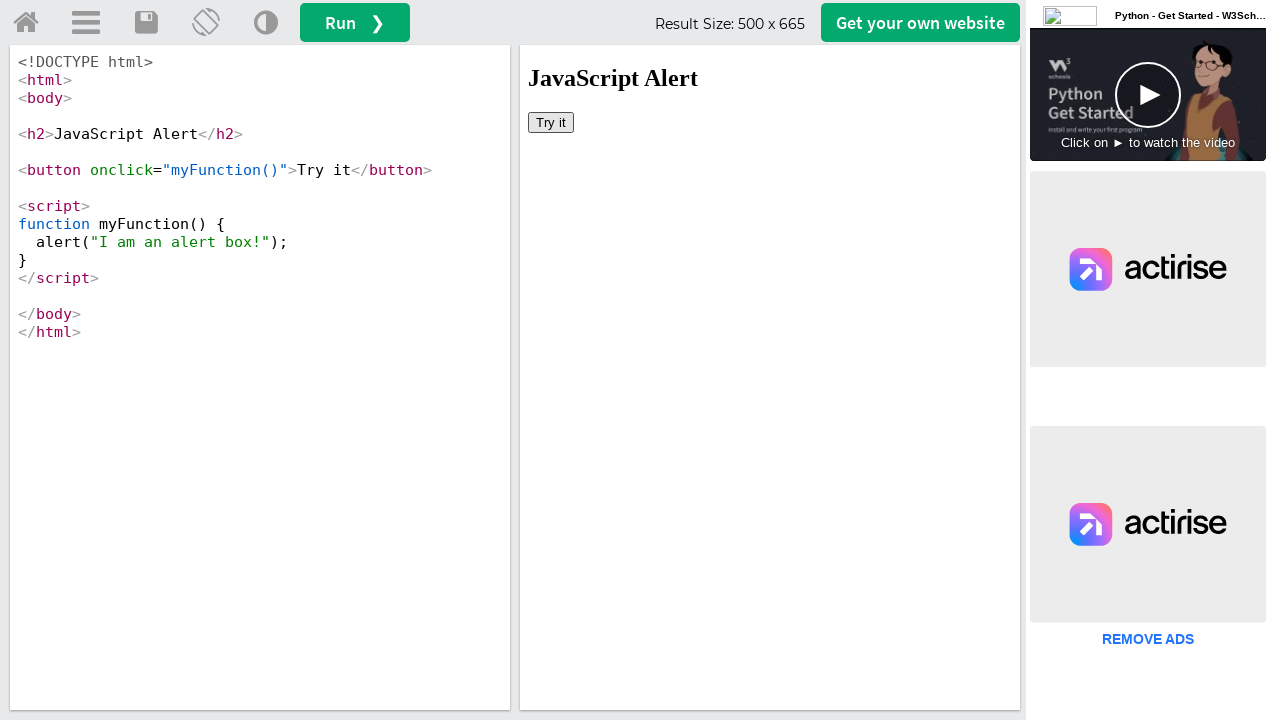

Alert dialog was accepted and dismissed
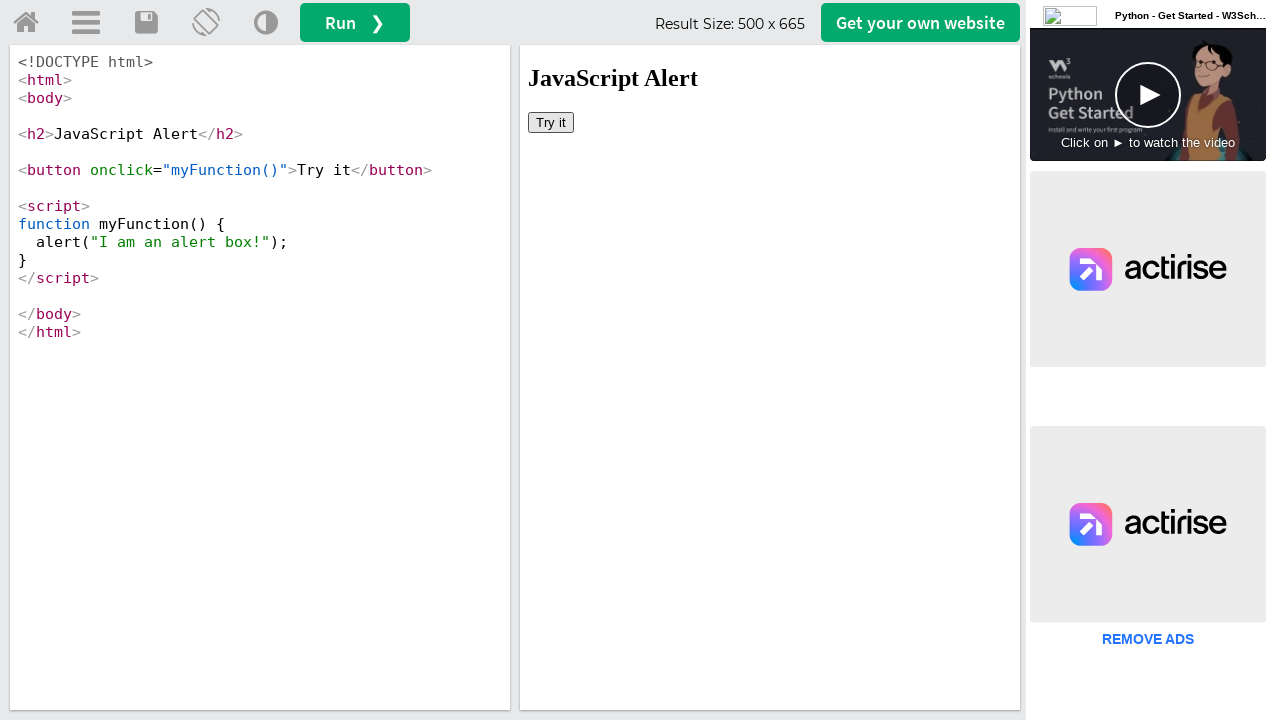

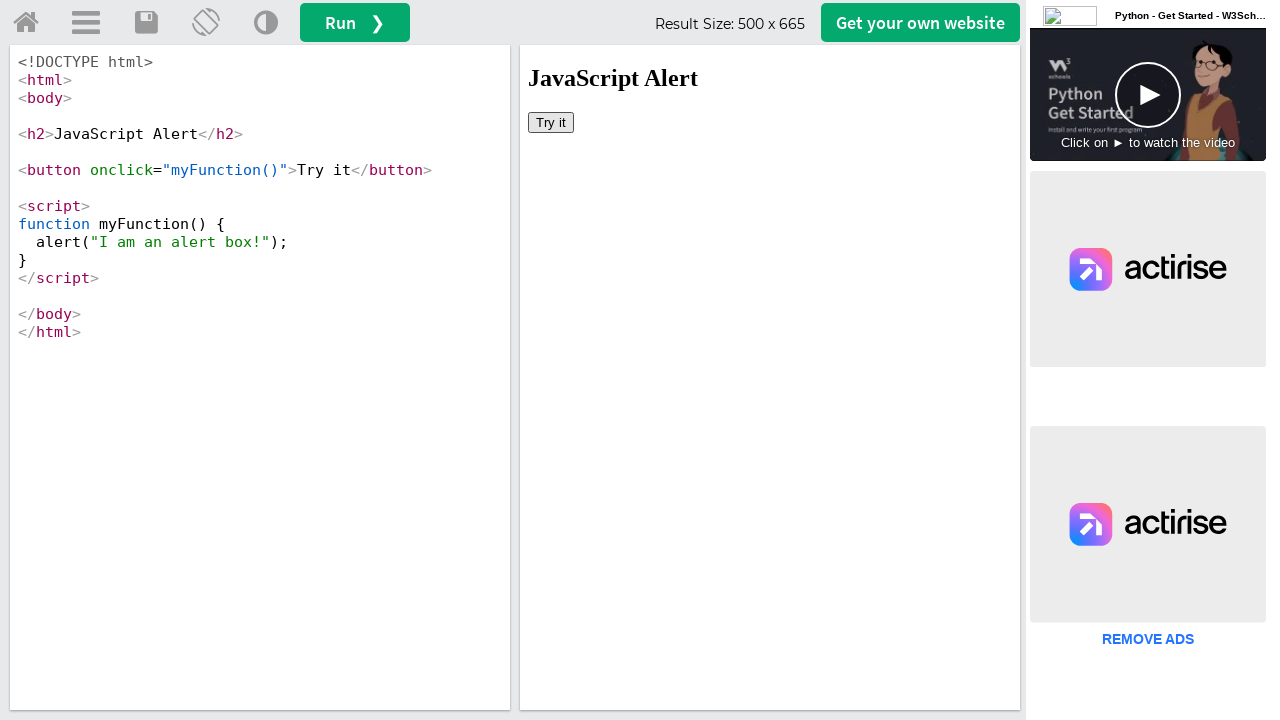